Tests a registration form by filling out all fields including personal information, contact details, gender, hobbies, skills, country, date of birth, and password, then submits the form.

Starting URL: https://demo.automationtesting.in/Register.html

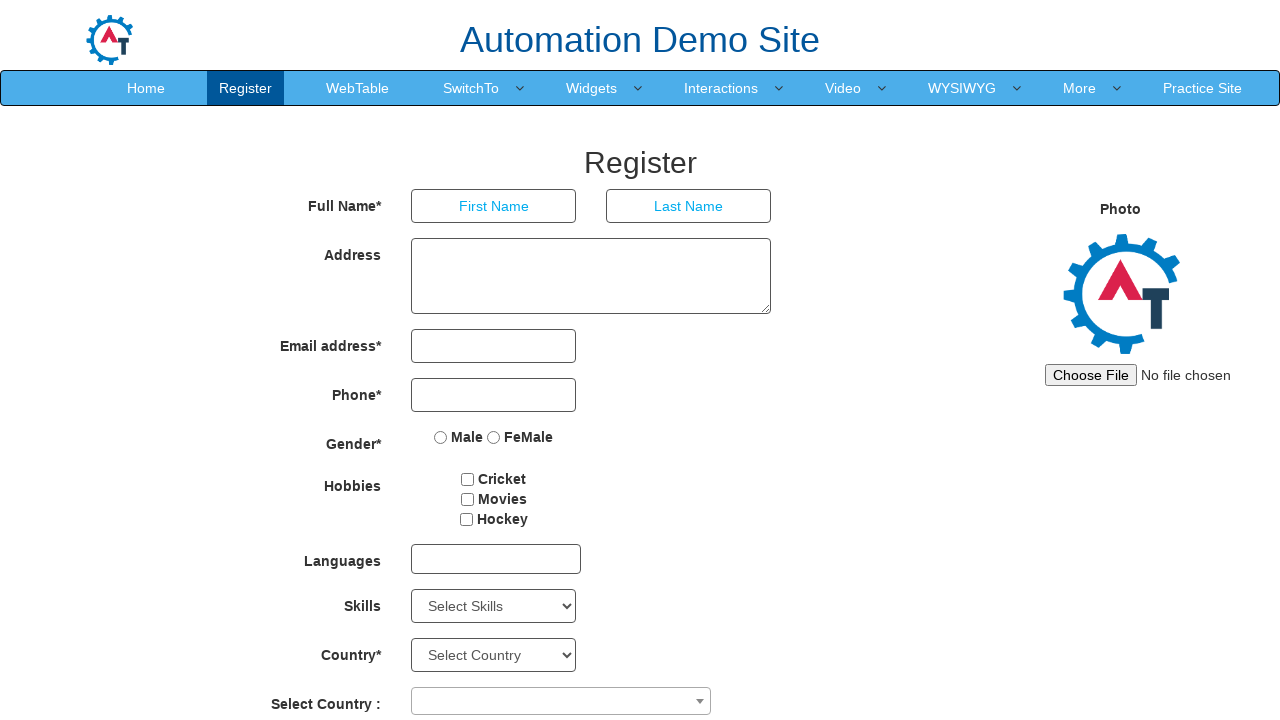

Filled First Name field with 'Pradeep' on input[placeholder='First Name']
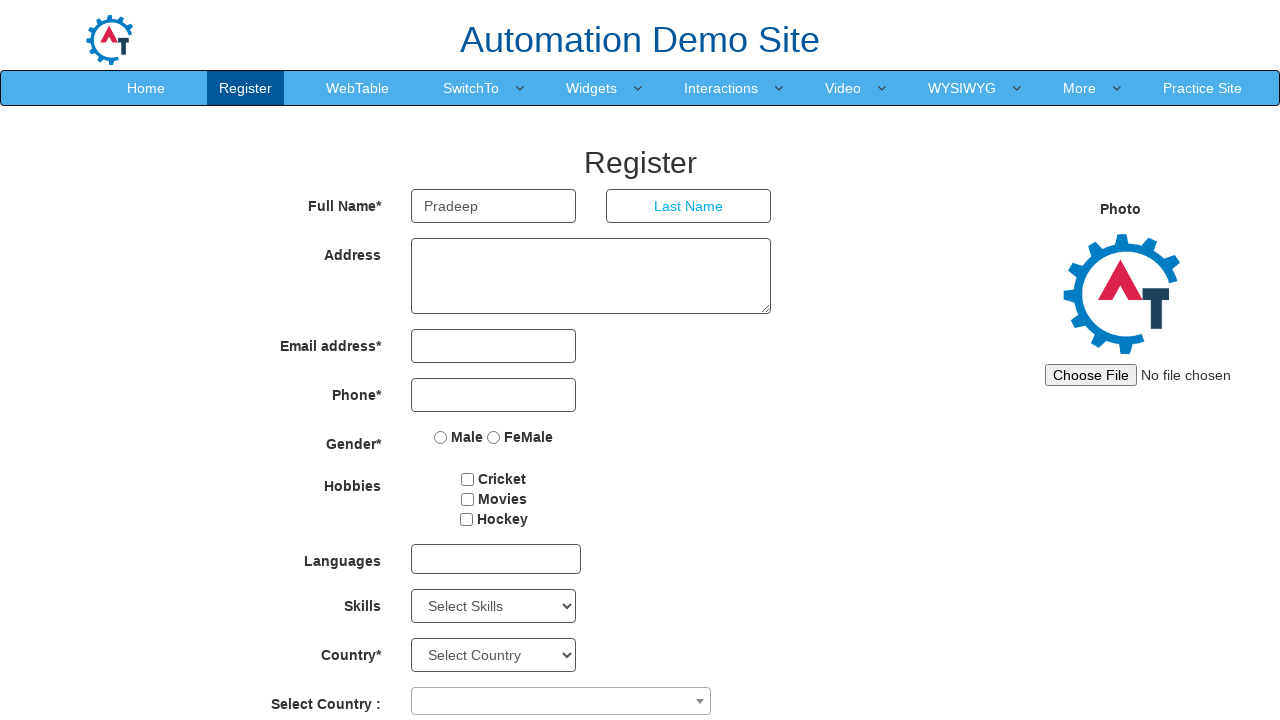

Filled Last Name field with 'B A' on xpath=//html[1]/body[1]/section[1]/div[1]/div[1]/div[2]/form[1]/div[1]/div[2]/in
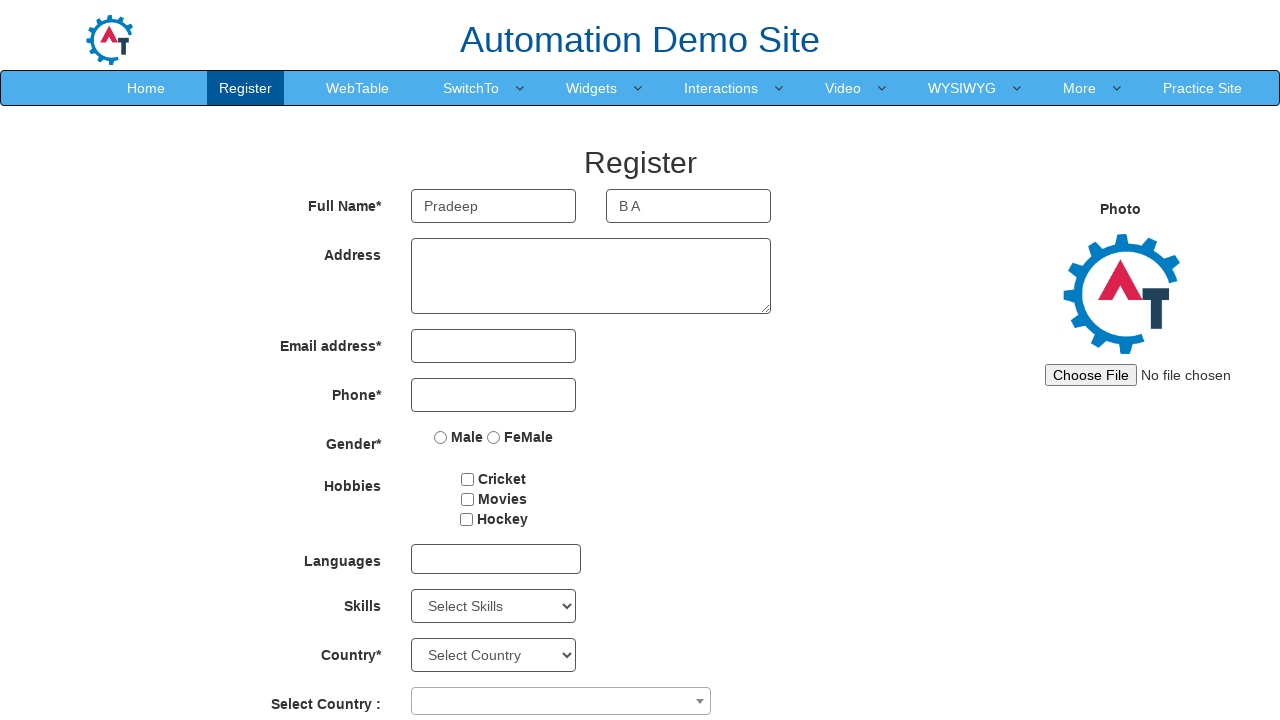

Filled Address field with complete address on textarea.form-control
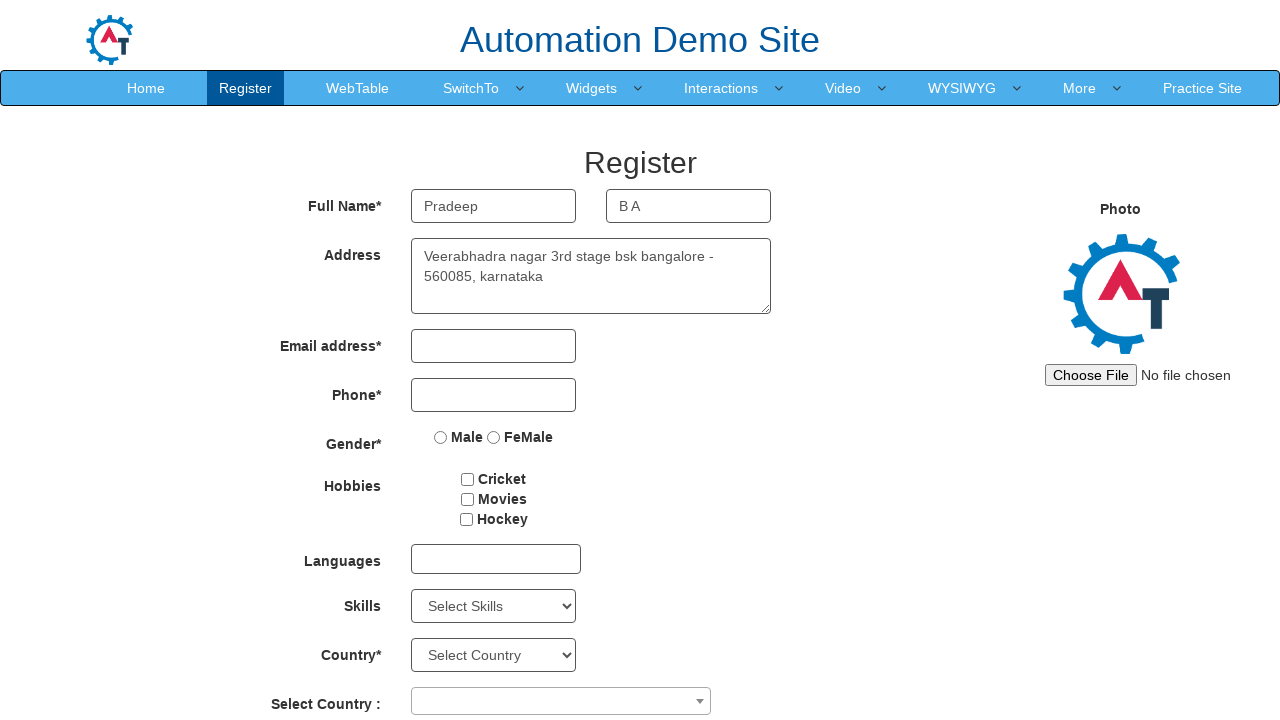

Filled Email Address field with 'PradeepWvf@gmail.com' on input[type='email']
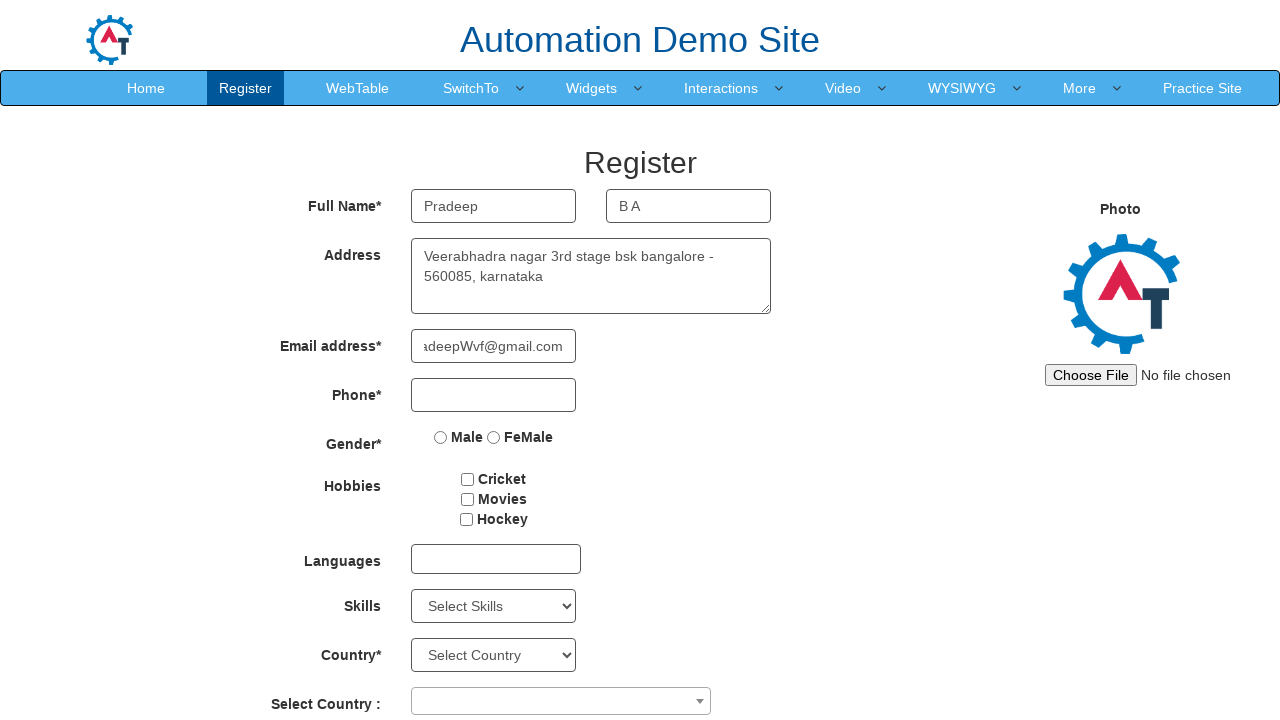

Filled Phone field with '9876543210' on input[type='tel']
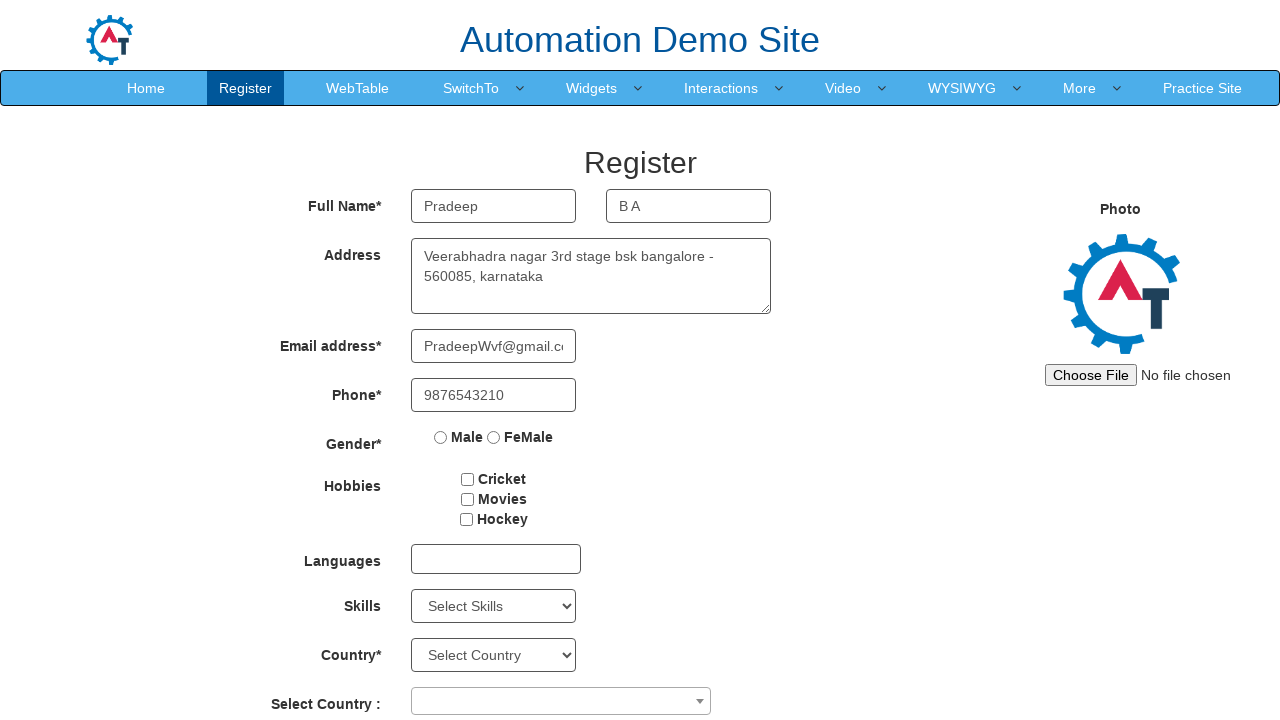

Selected Male gender option at (441, 437) on xpath=//html[1]/body[1]/section[1]/div[1]/div[1]/div[2]/form[1]/div[5]/div[1]/la
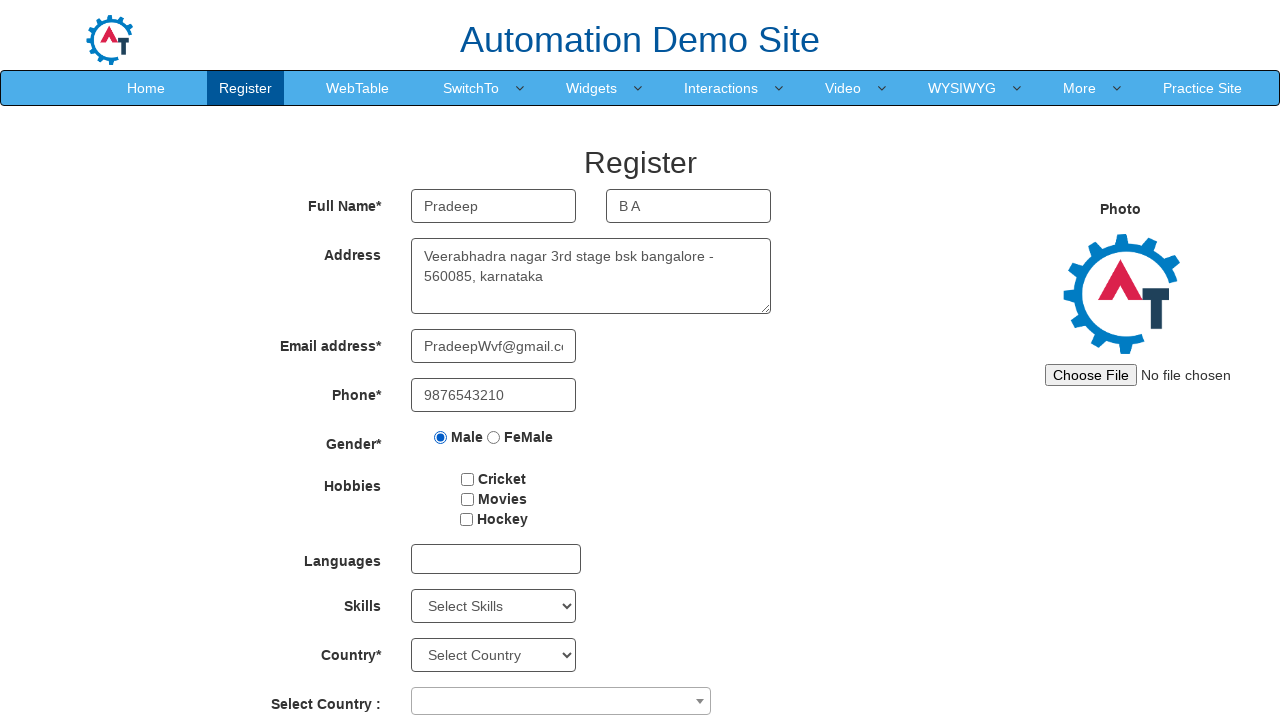

Selected Cricket hobby checkbox at (468, 479) on #checkbox1
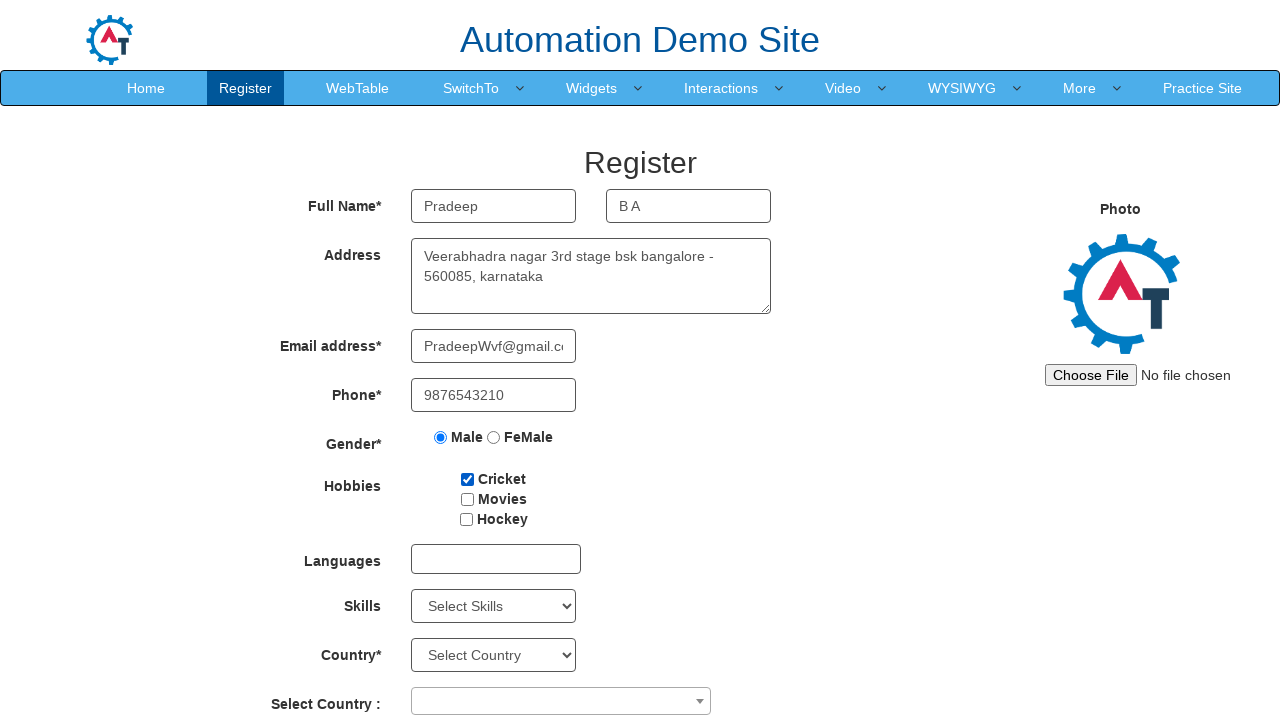

Selected Movies hobby checkbox at (467, 499) on #checkbox2
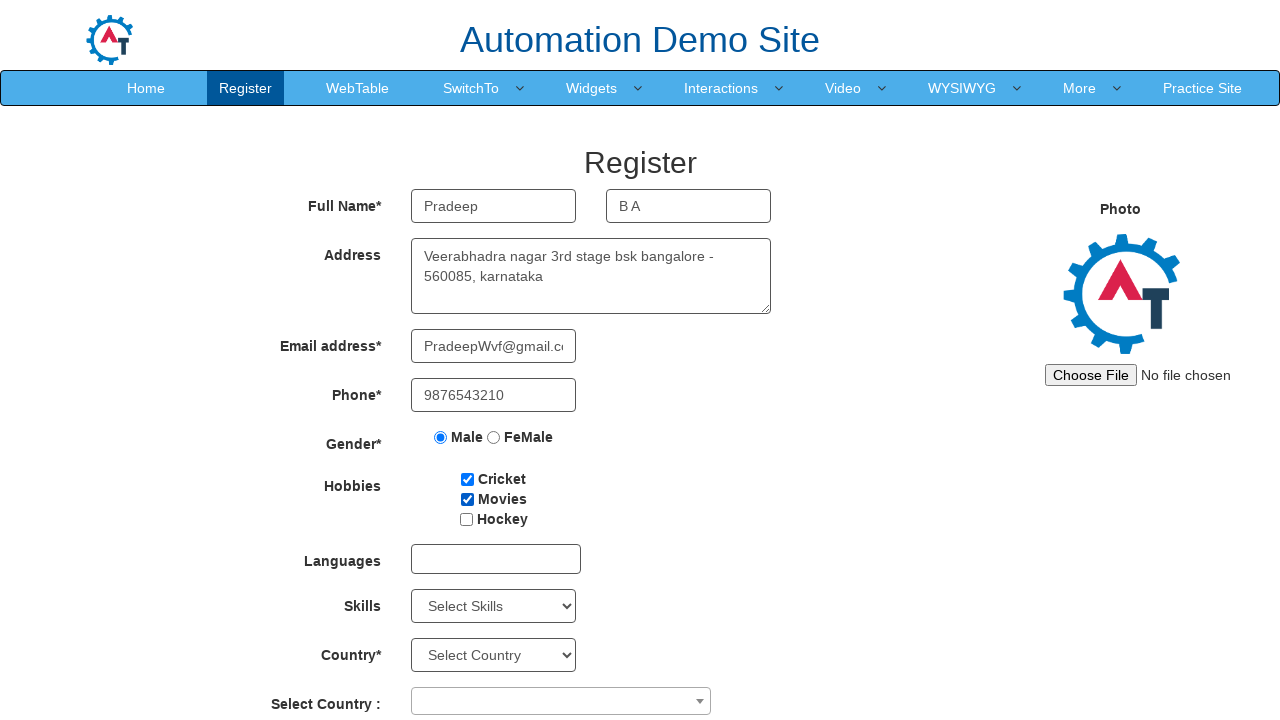

Selected 'Client Support' from Skills dropdown on #Skills
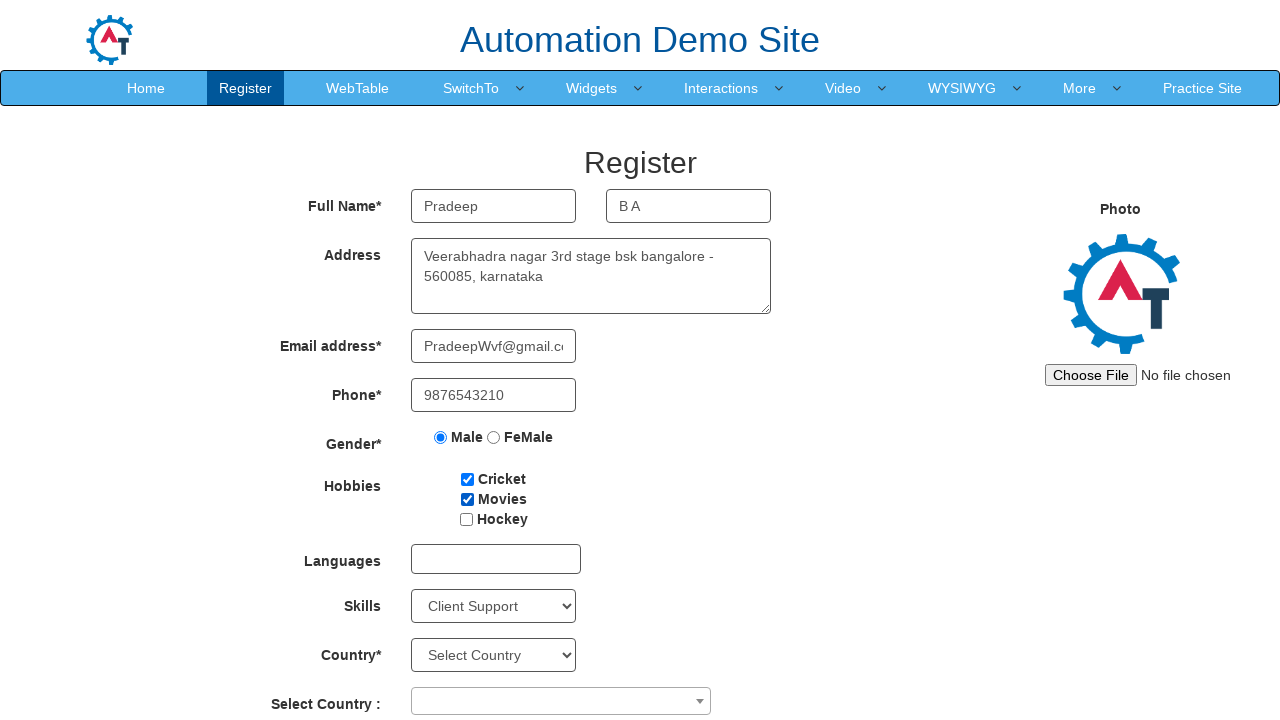

Selected 'Select Country' from Countries dropdown on #countries
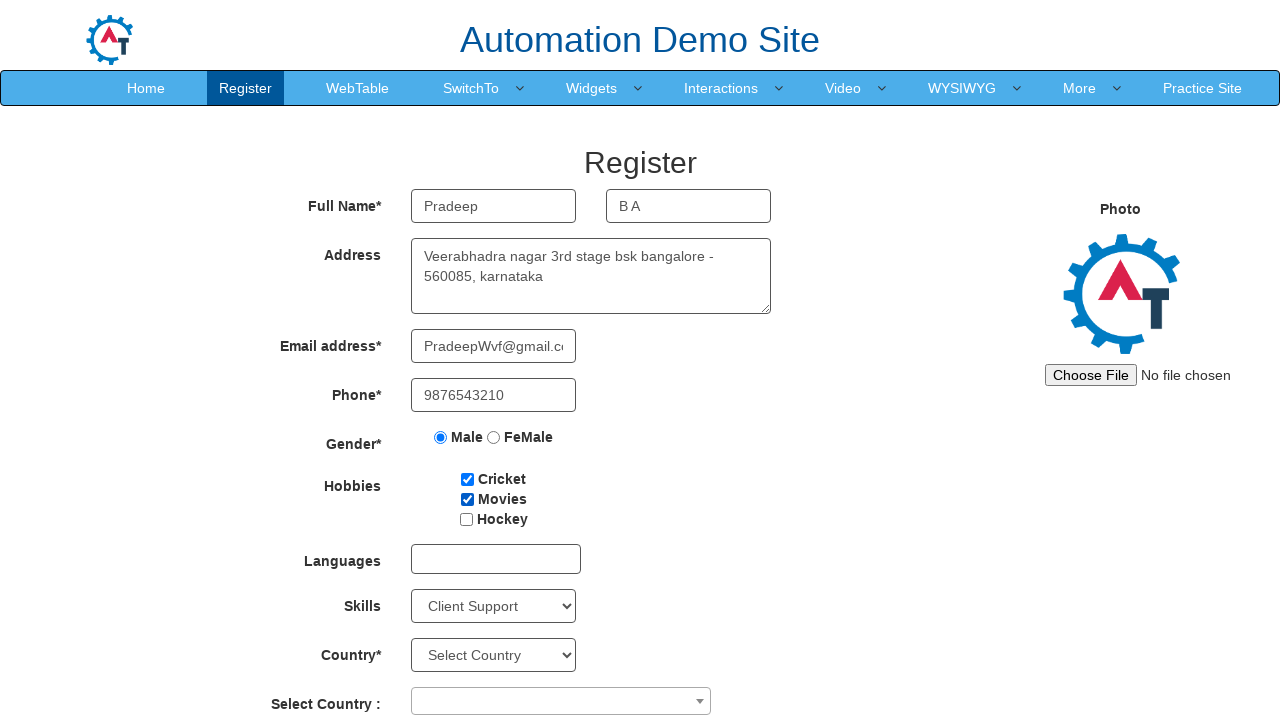

Selected year of birth as 1929 on #yearbox
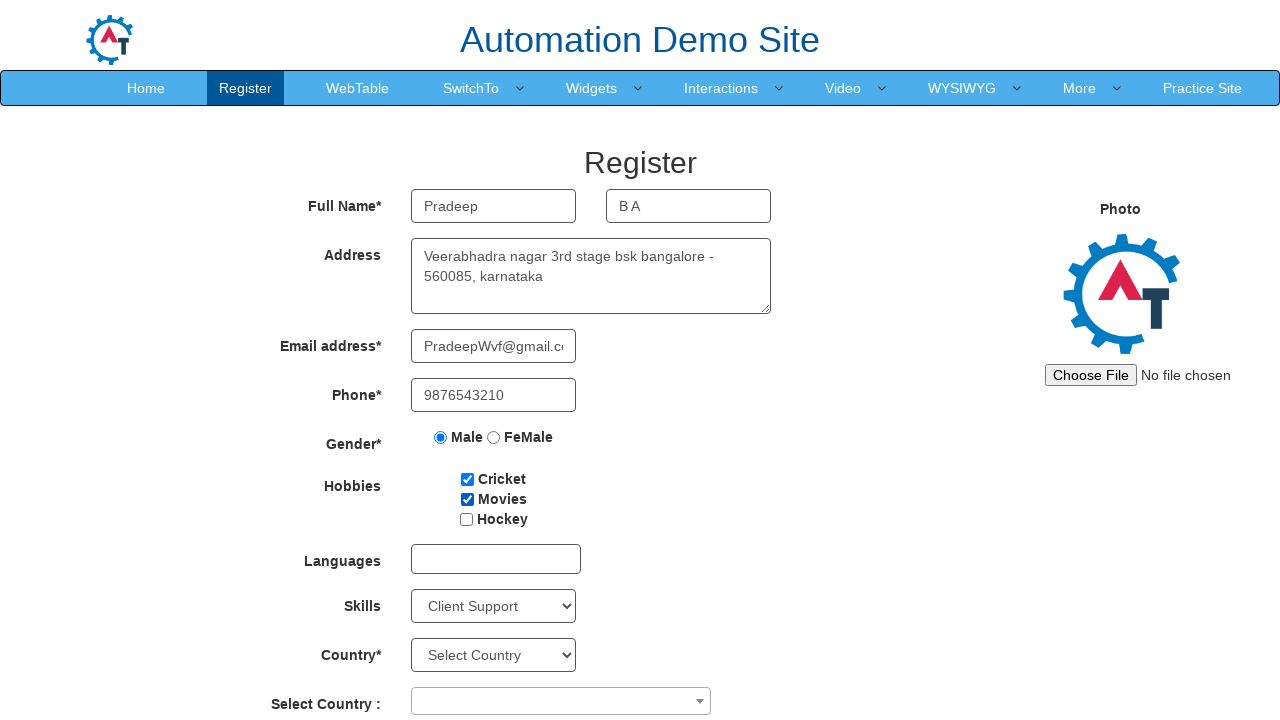

Selected month of birth as March on select[placeholder='Month']
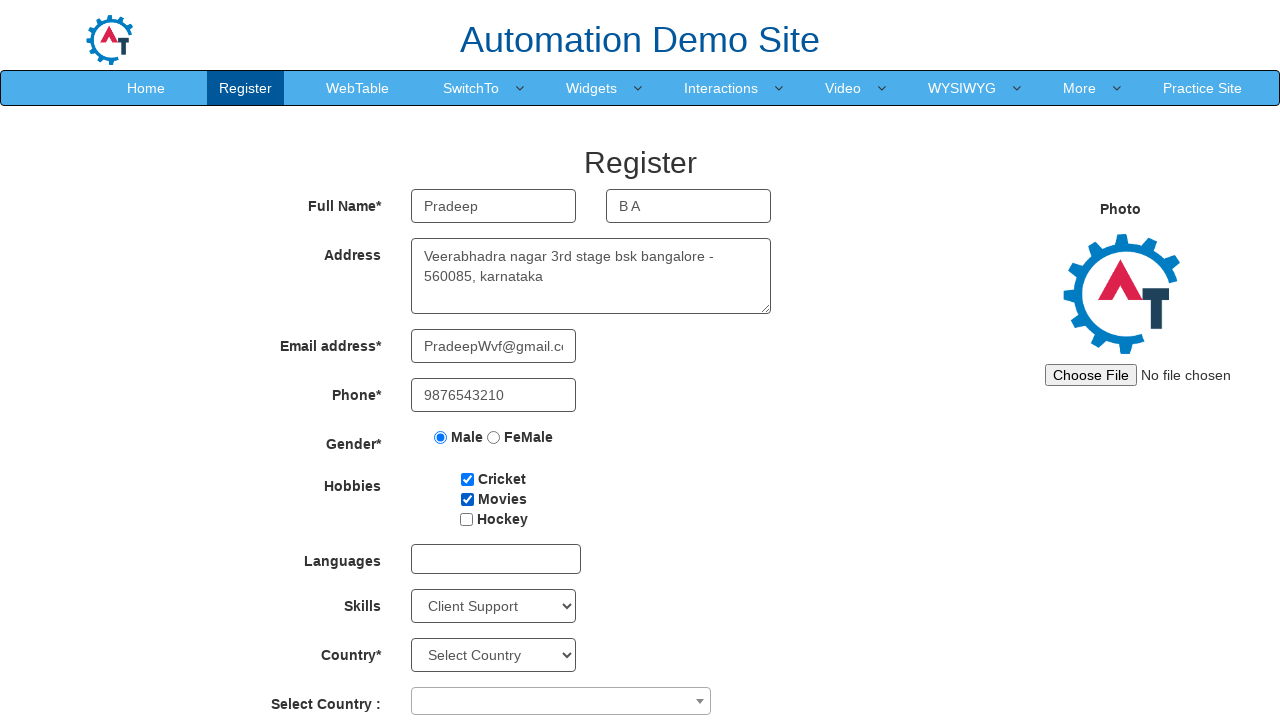

Selected day of birth as 6 on #daybox
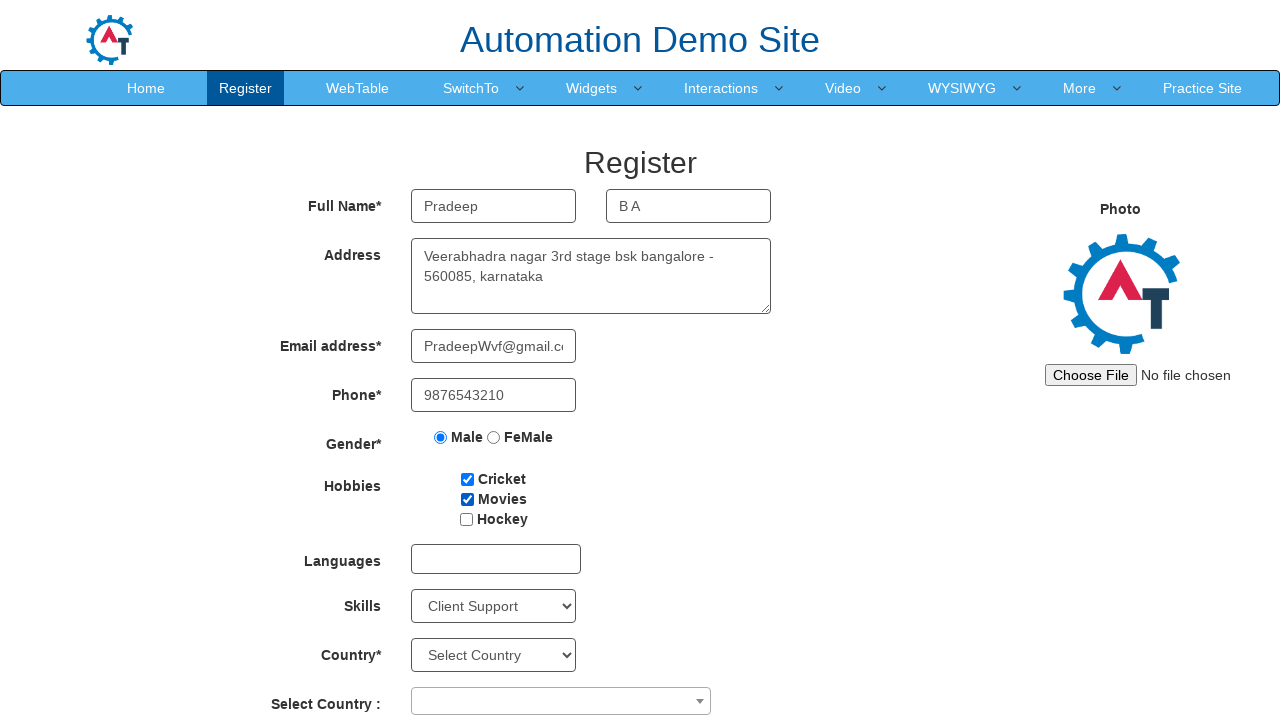

Filled Password field with '123456789WER' on #firstpassword
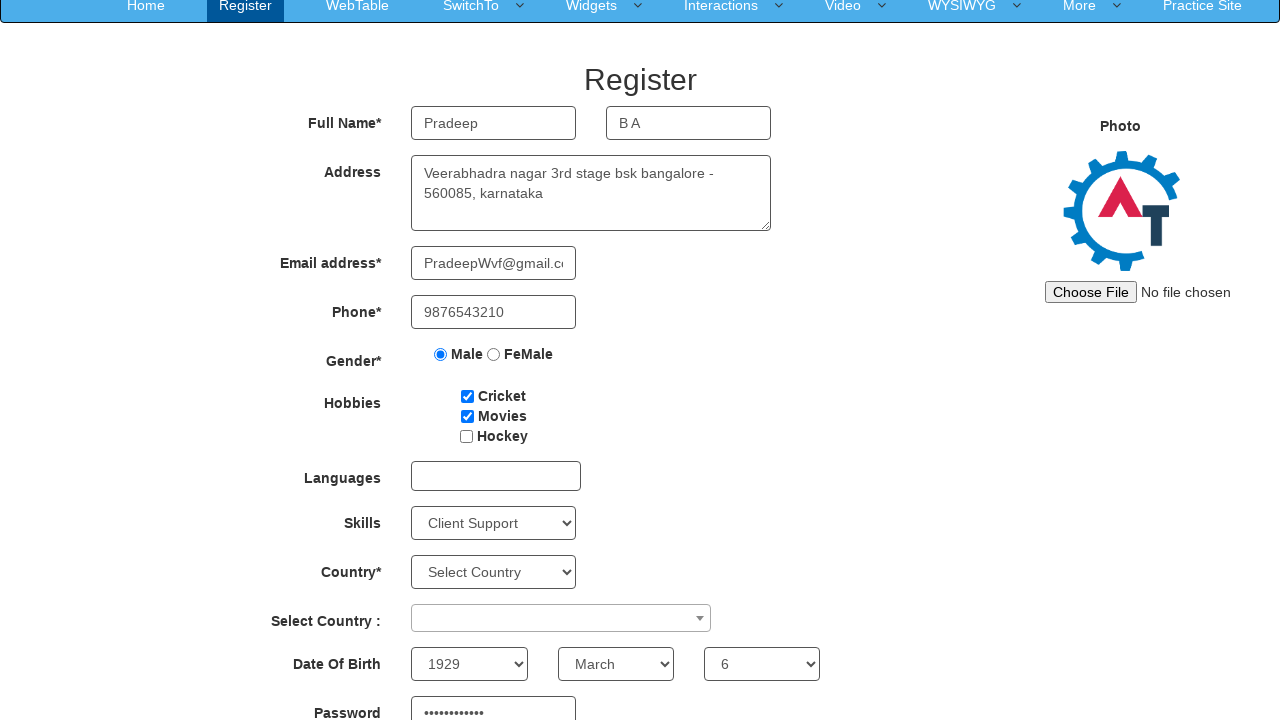

Filled Confirm Password field with '123456789WER' on #secondpassword
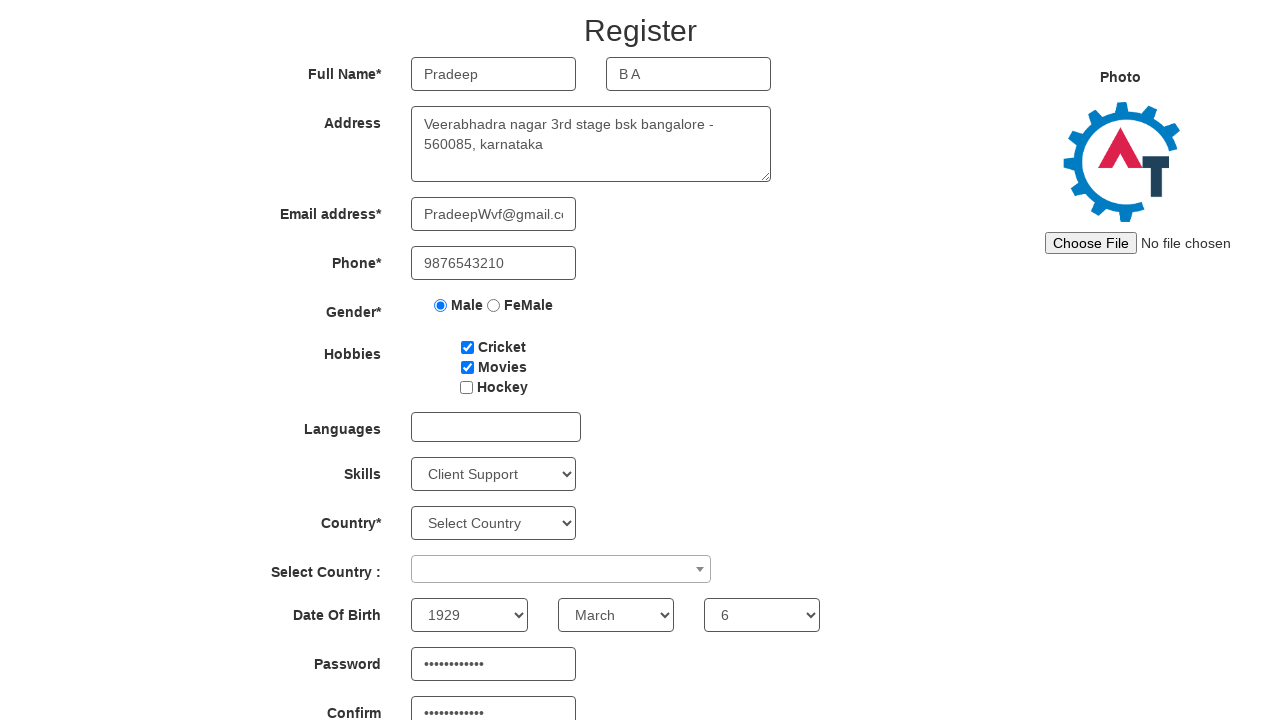

Clicked Submit button to submit the registration form at (572, 623) on #submitbtn
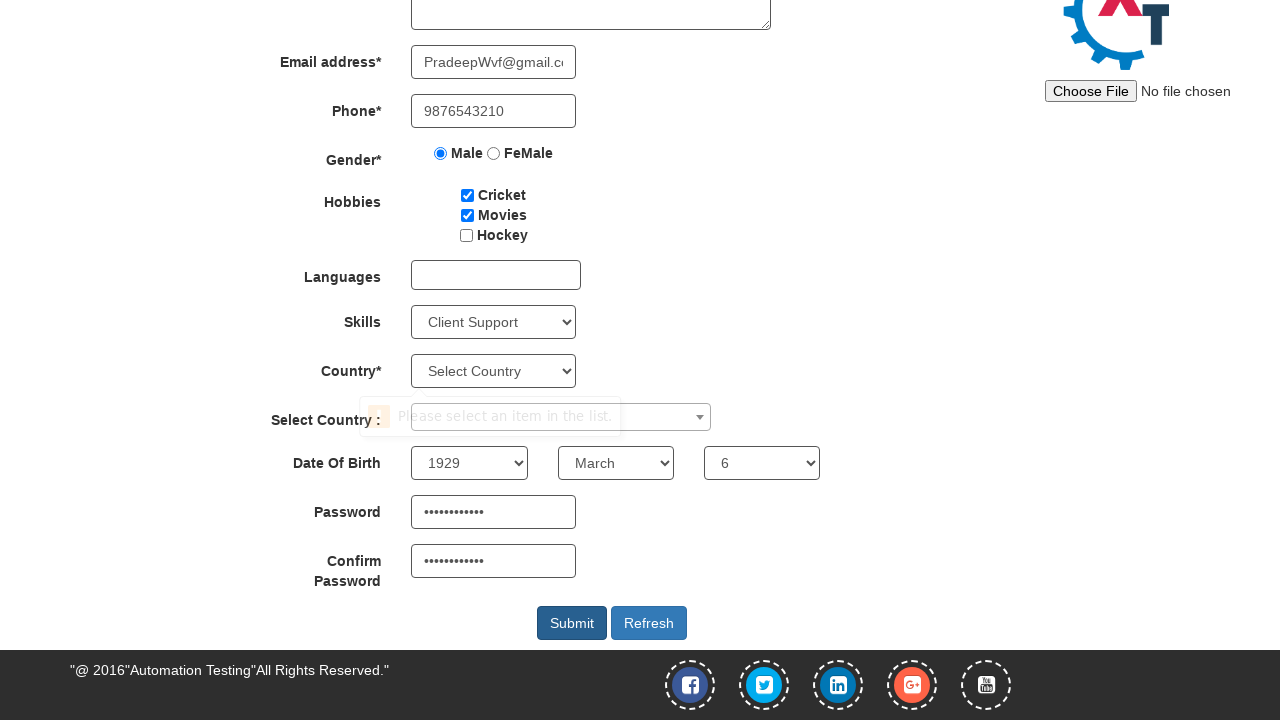

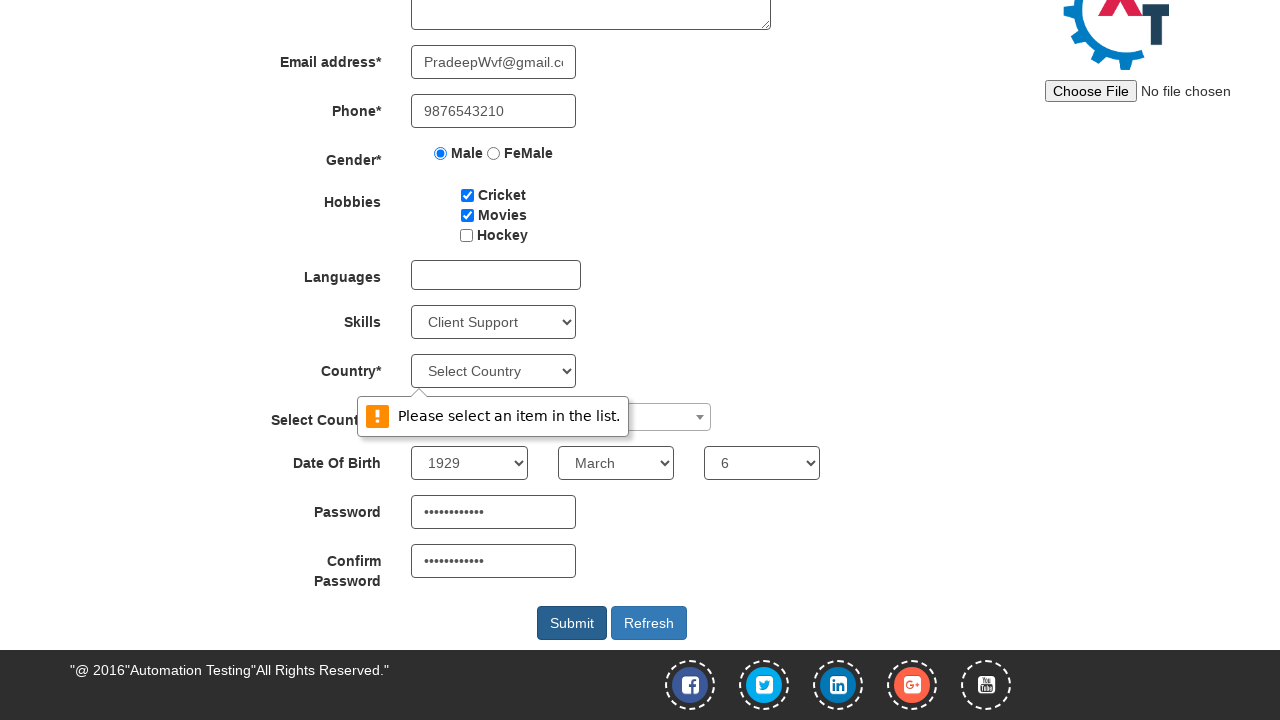